Tests scrolling down and clicking on the Book Store Application card on DemoQA homepage and verifies navigation to the Book Store page

Starting URL: https://demoqa.com/

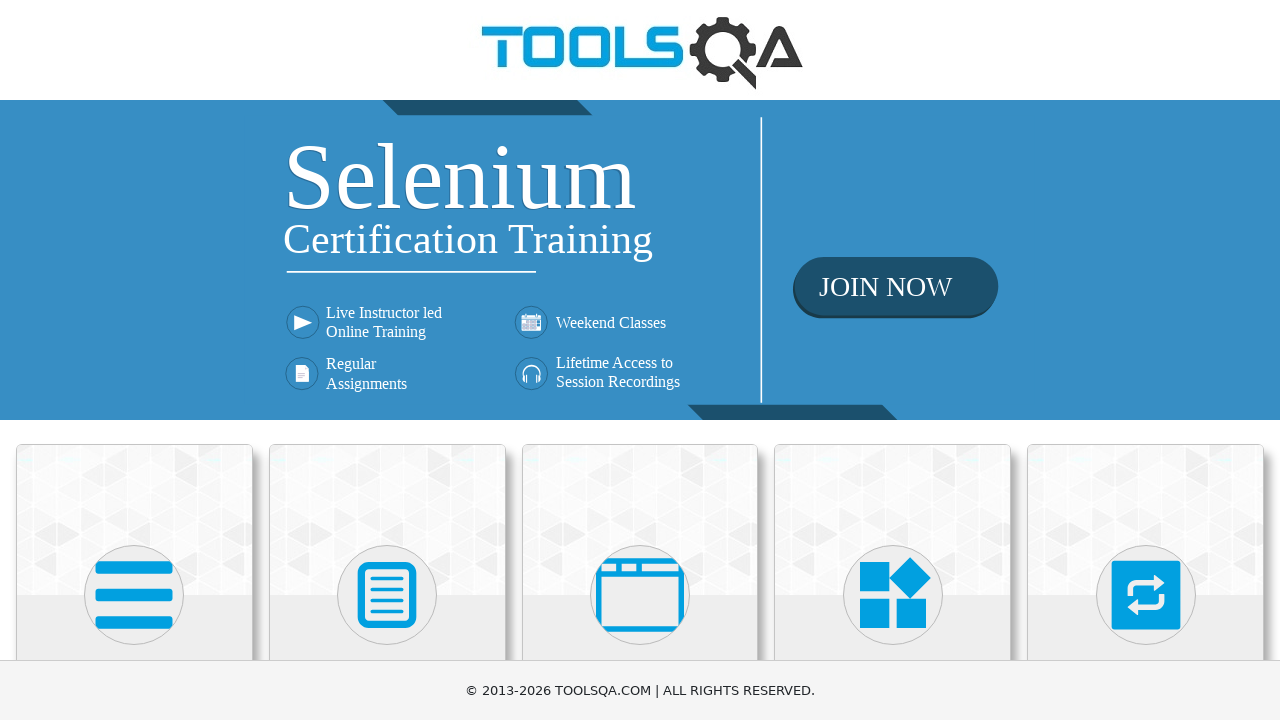

Scrolled down to bottom of DemoQA homepage to reveal Book Store card
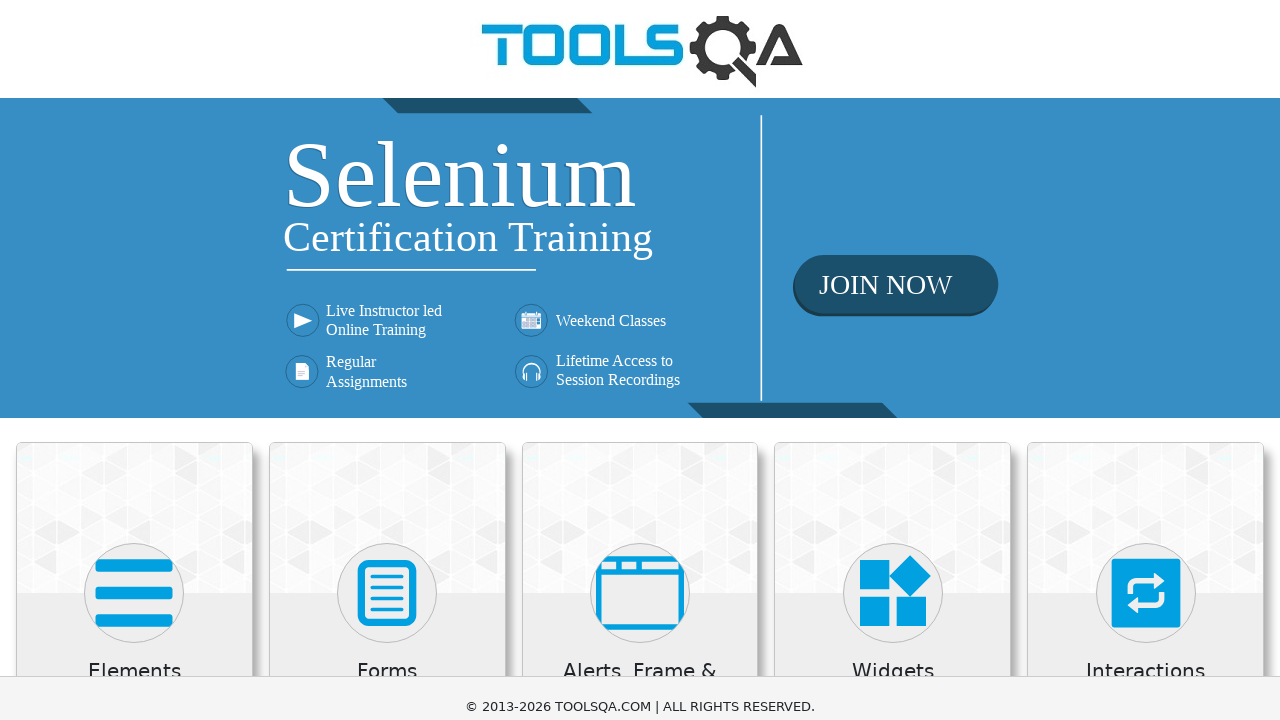

Clicked on Book Store Application card at (134, 420) on div.card:has-text('Book Store')
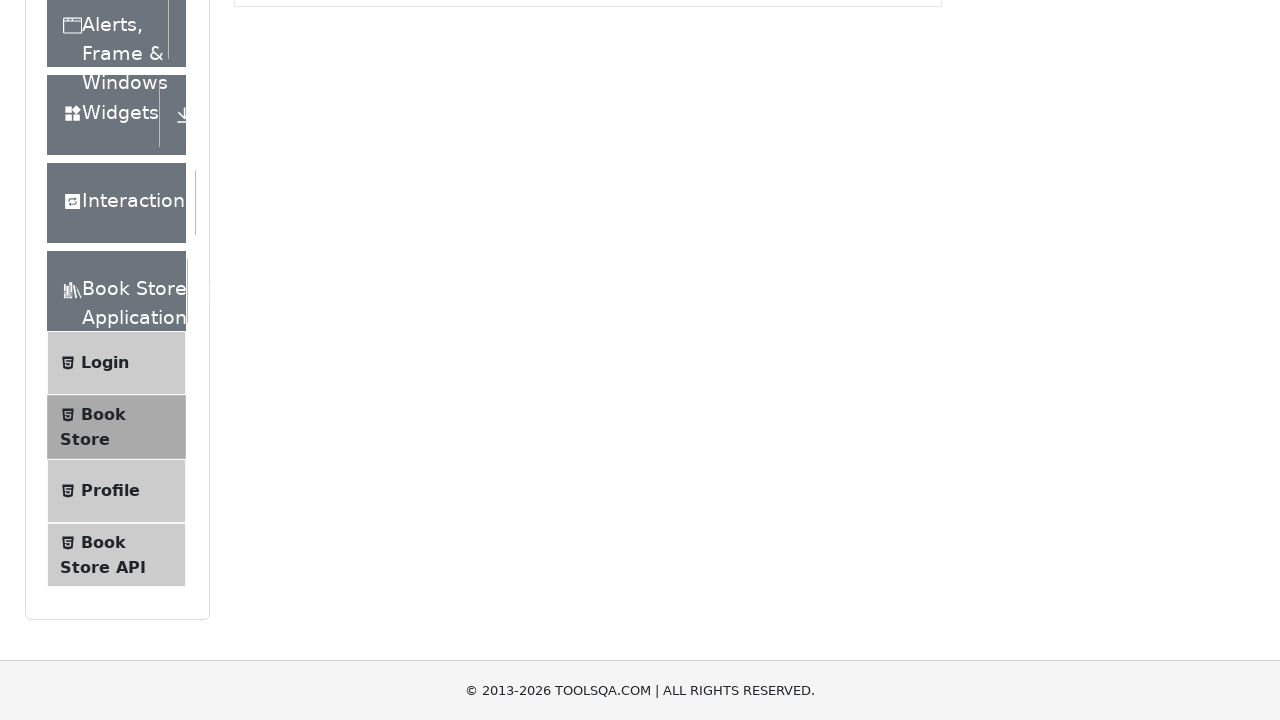

Verified navigation to Book Store page (URL contains '/books')
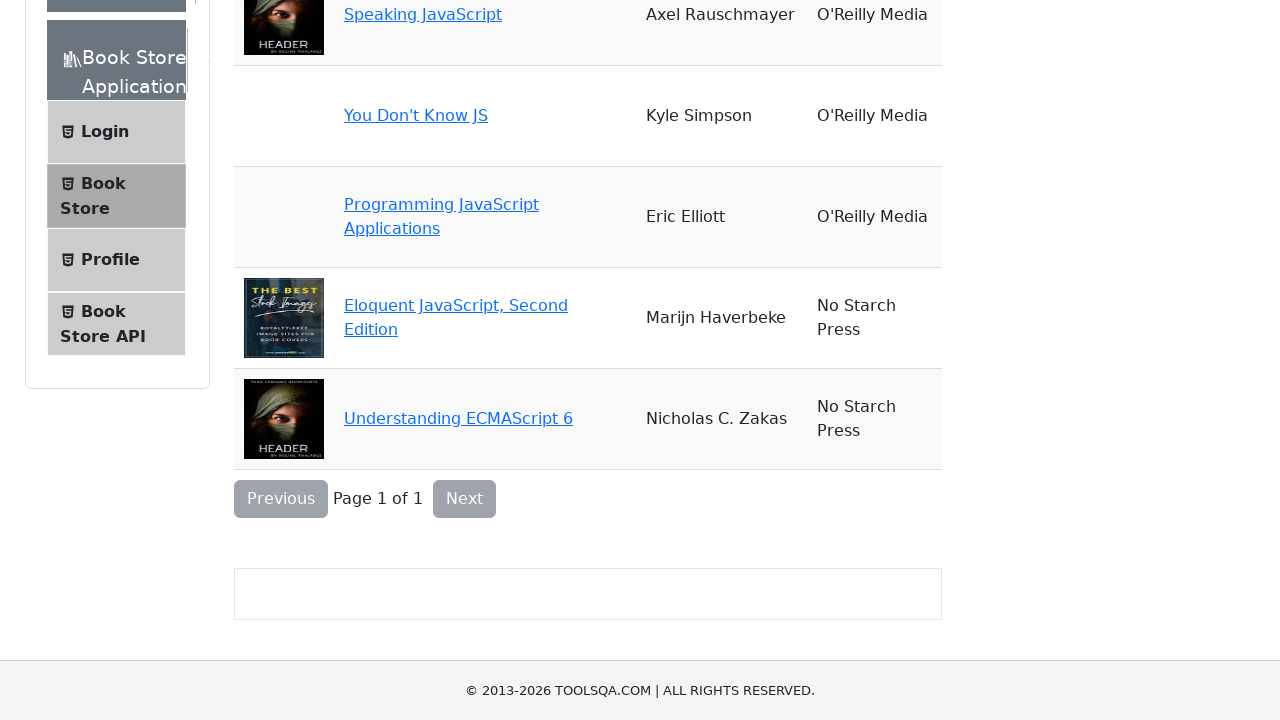

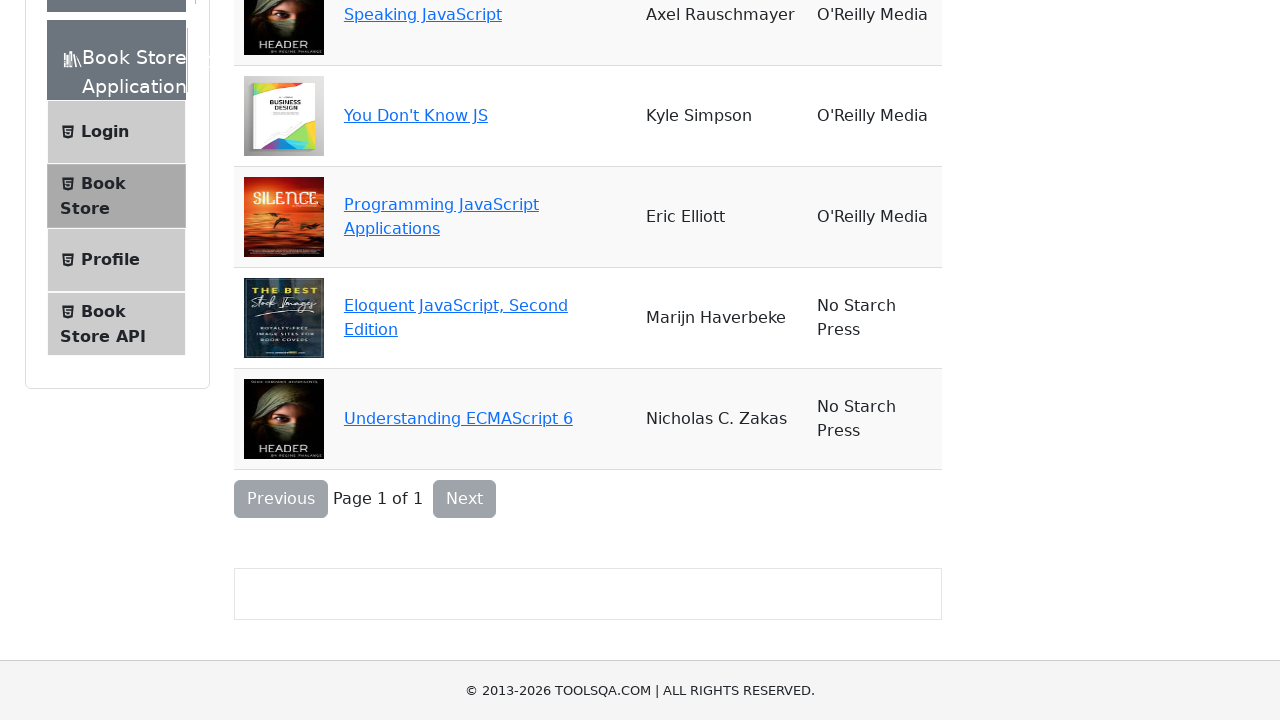